Tests the 'Ignore Resolved' filter by clicking the filter button and verifying that the Done column shows no cards.

Starting URL: https://jira.trungk18.com/project/board

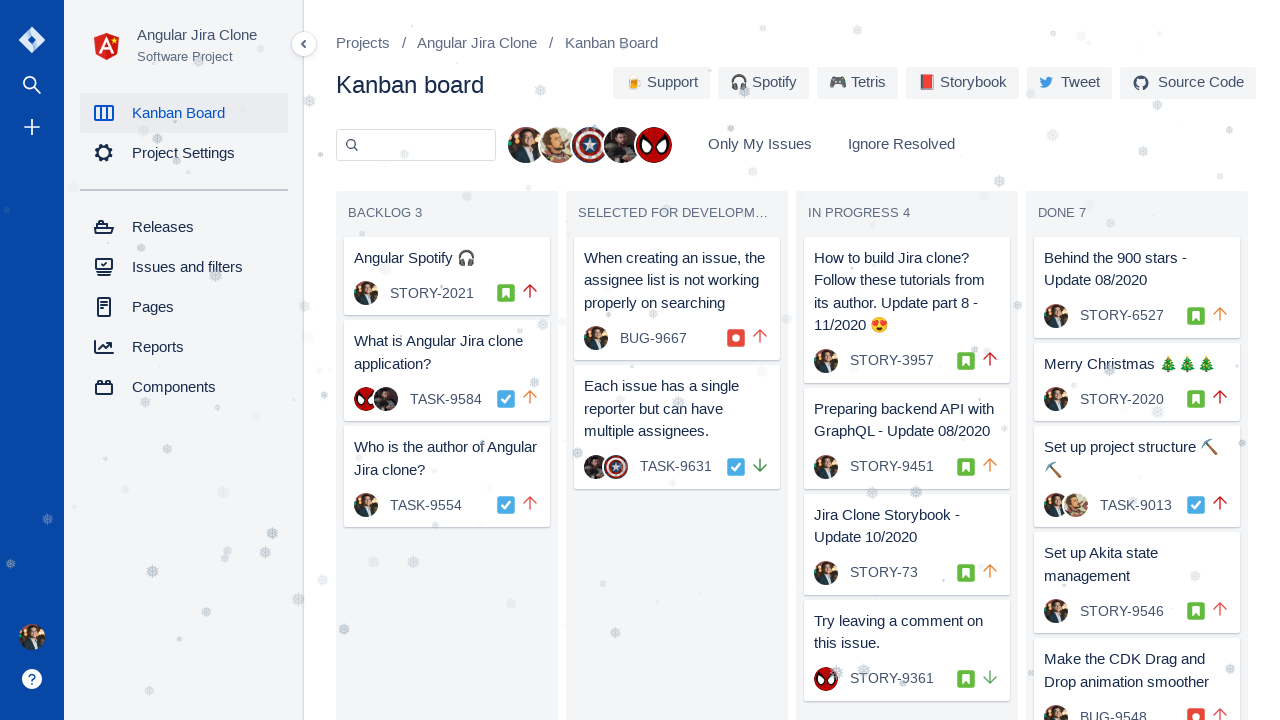

Waited for board to load - Backlog section is visible
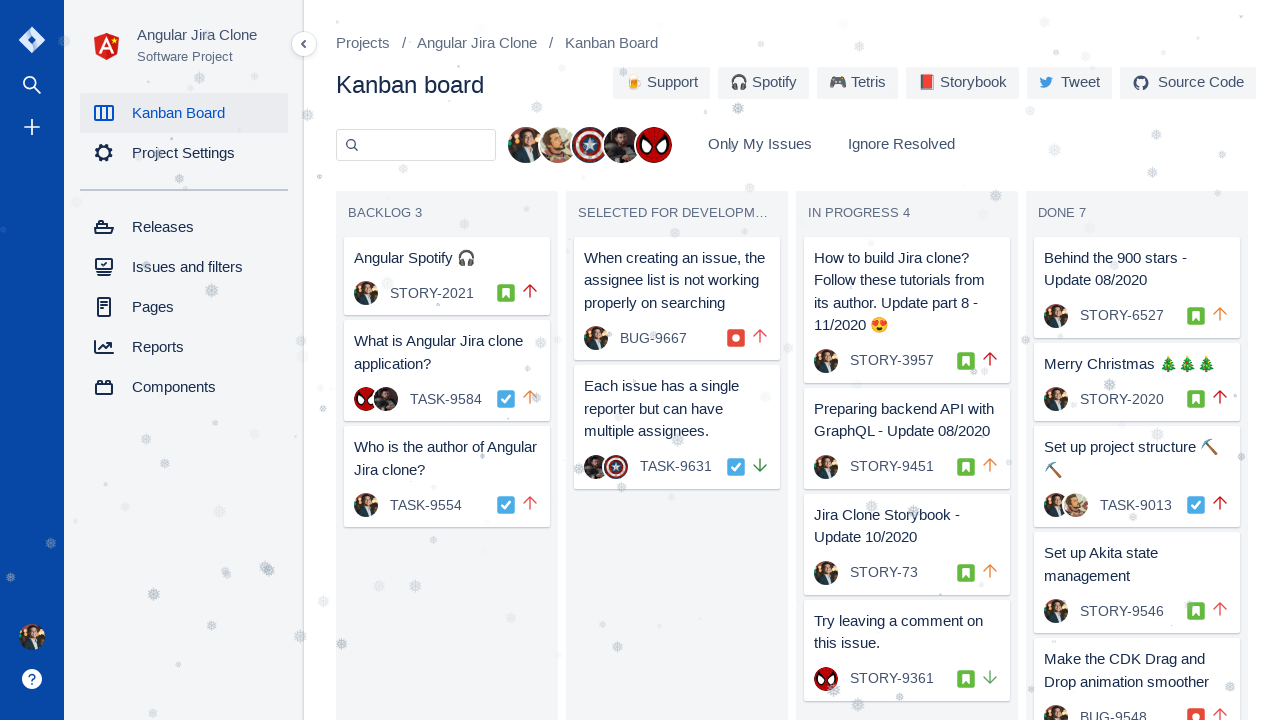

Clicked the 'Ignore Resolved' filter button at (902, 144) on button:has-text('Ignore Resolved')
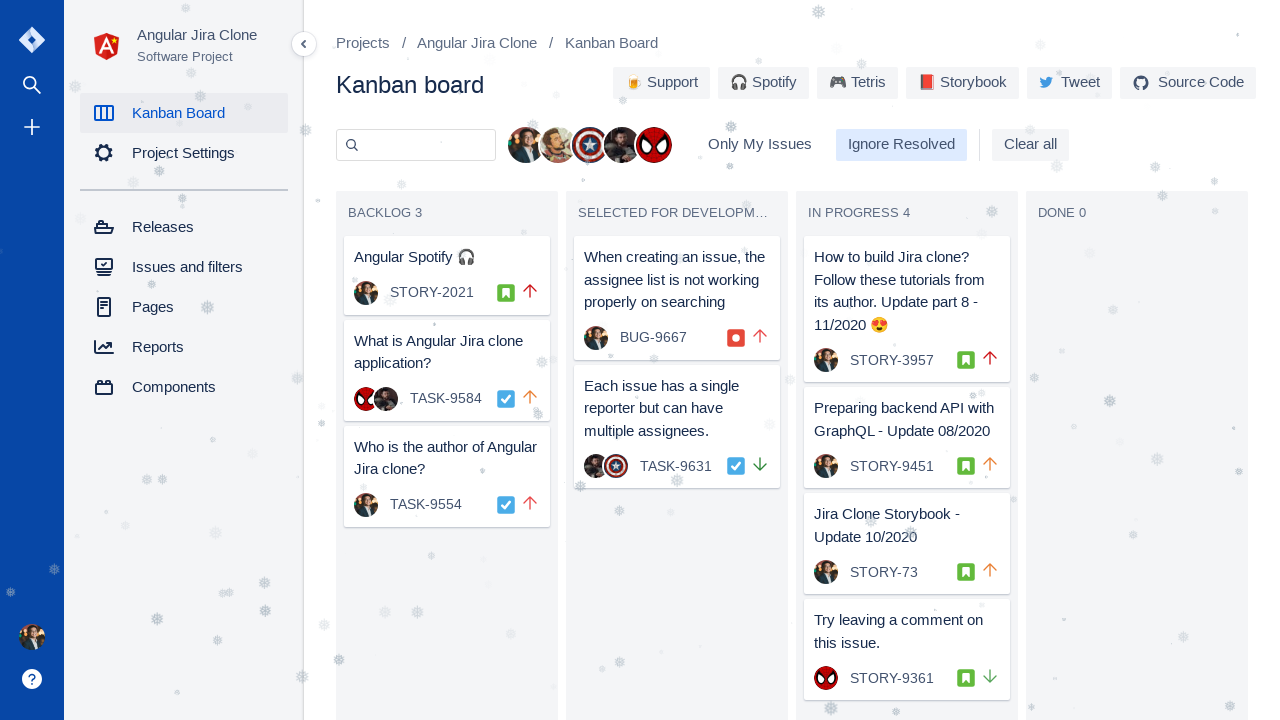

Counted cards in Done column: 0 cards found
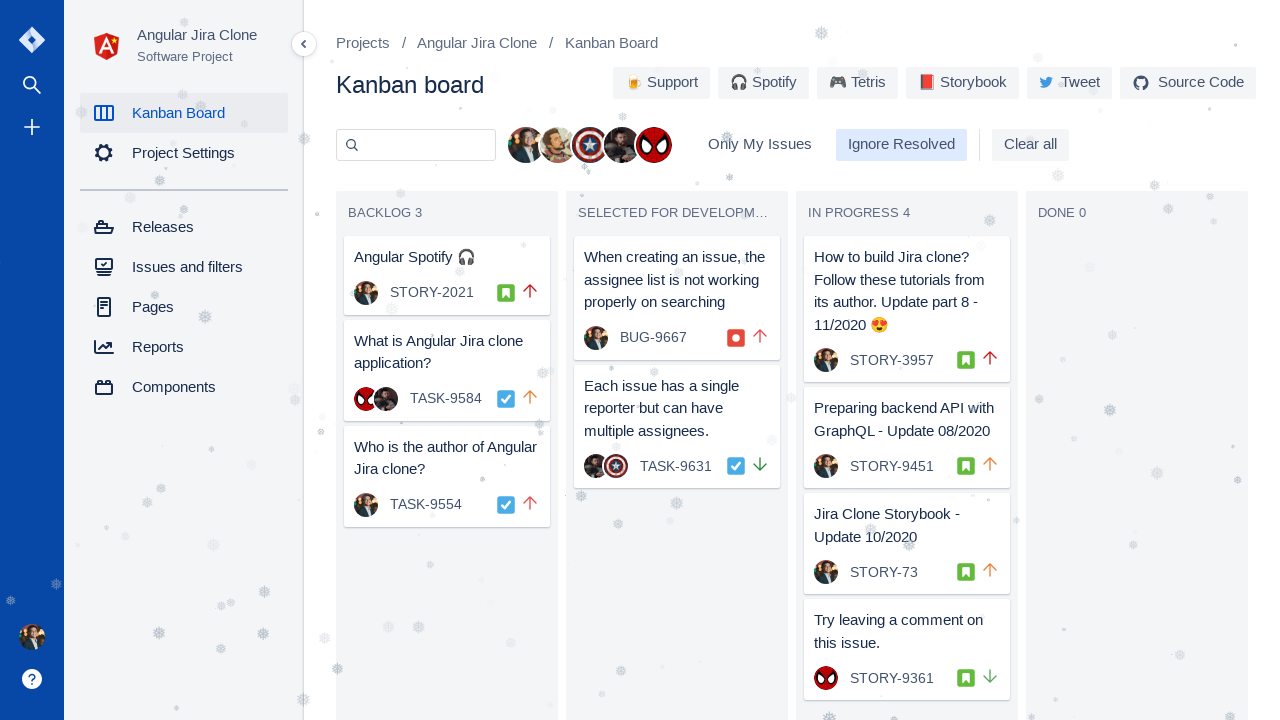

Assertion passed - Done column has no visible cards
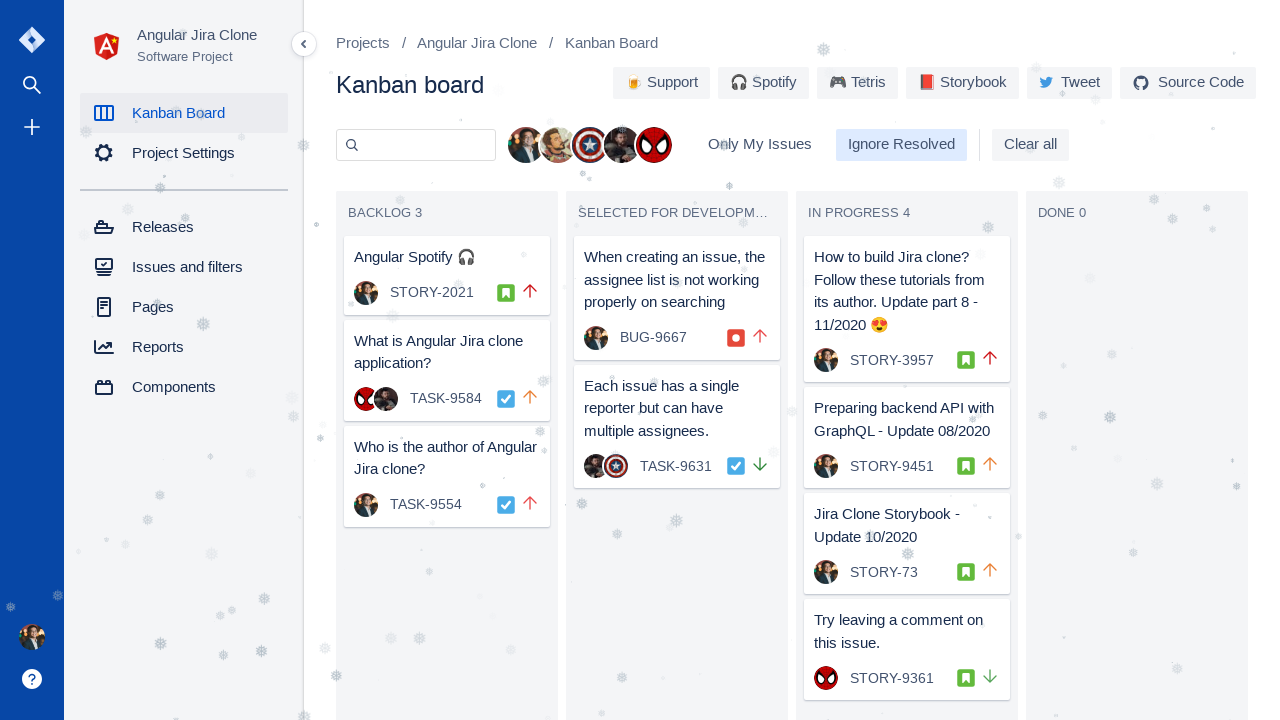

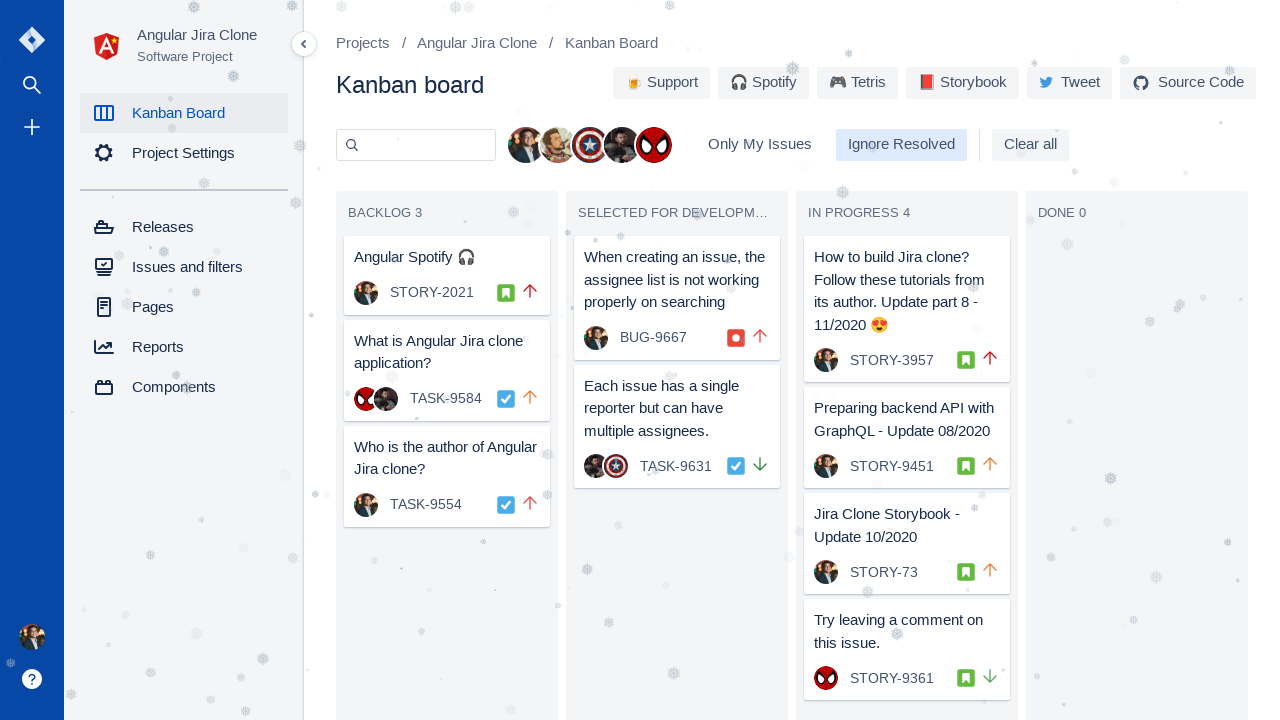